Tests single select dropdown functionality by selecting a language option from a dropdown menu and verifying the selection result

Starting URL: https://www.qa-practice.com/elements/select/single_select

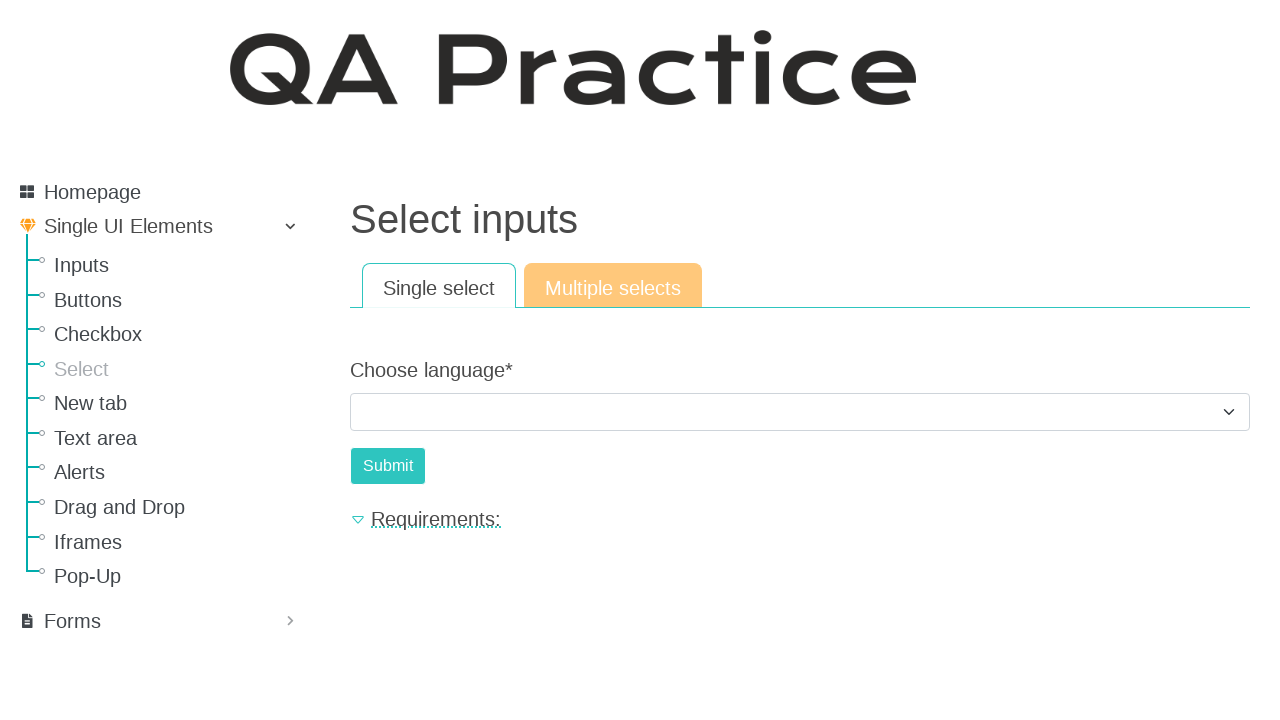

Language select dropdown loaded
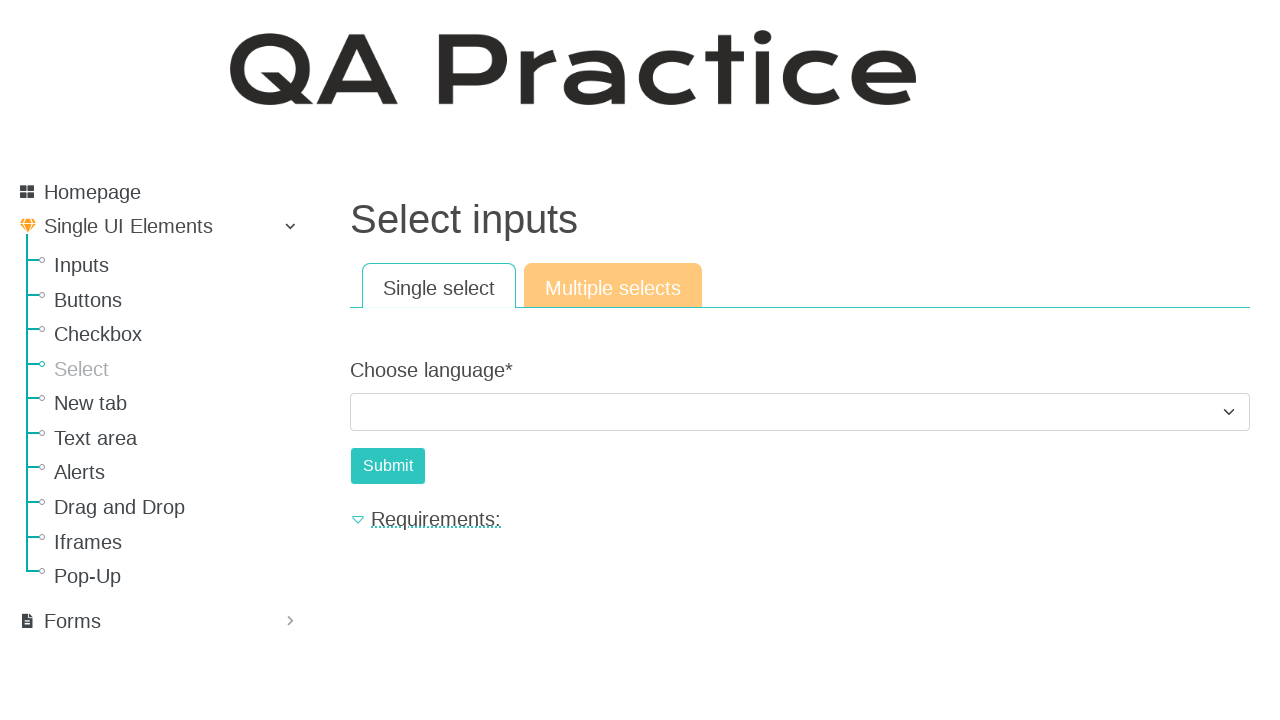

Selected 'Python' from language dropdown on #id_choose_language
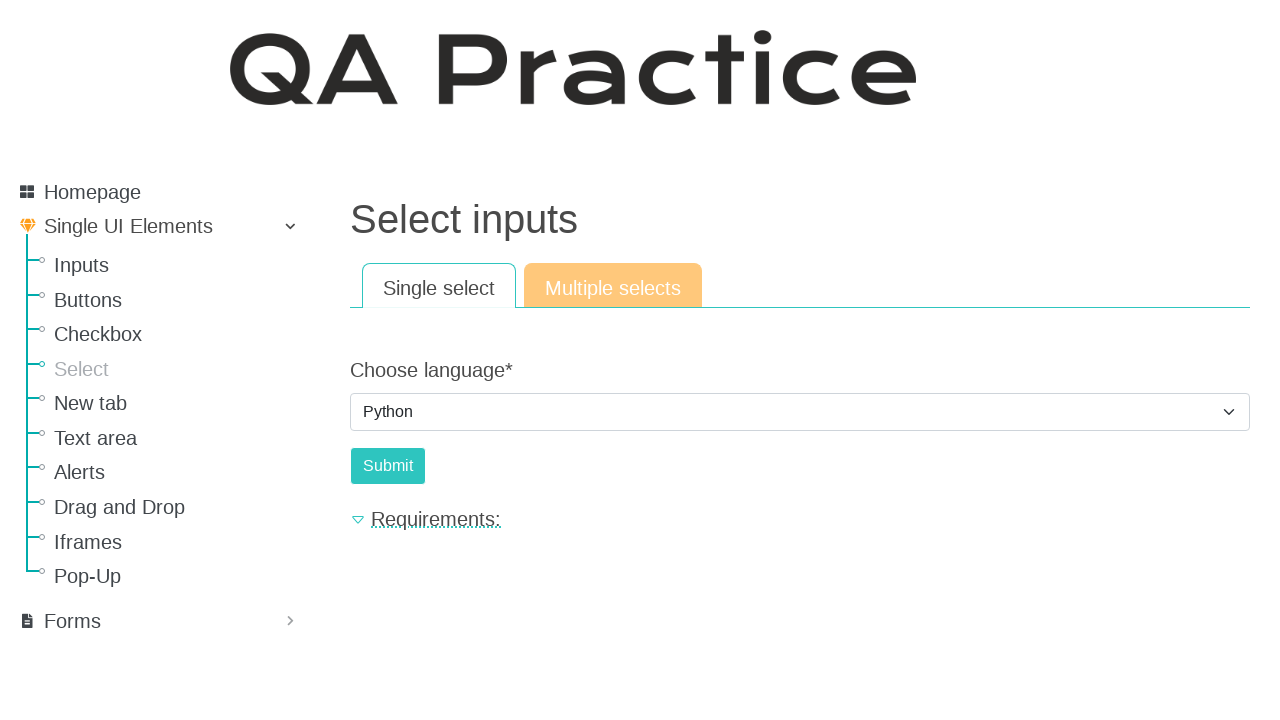

Clicked submit button at (388, 466) on #submit-id-submit
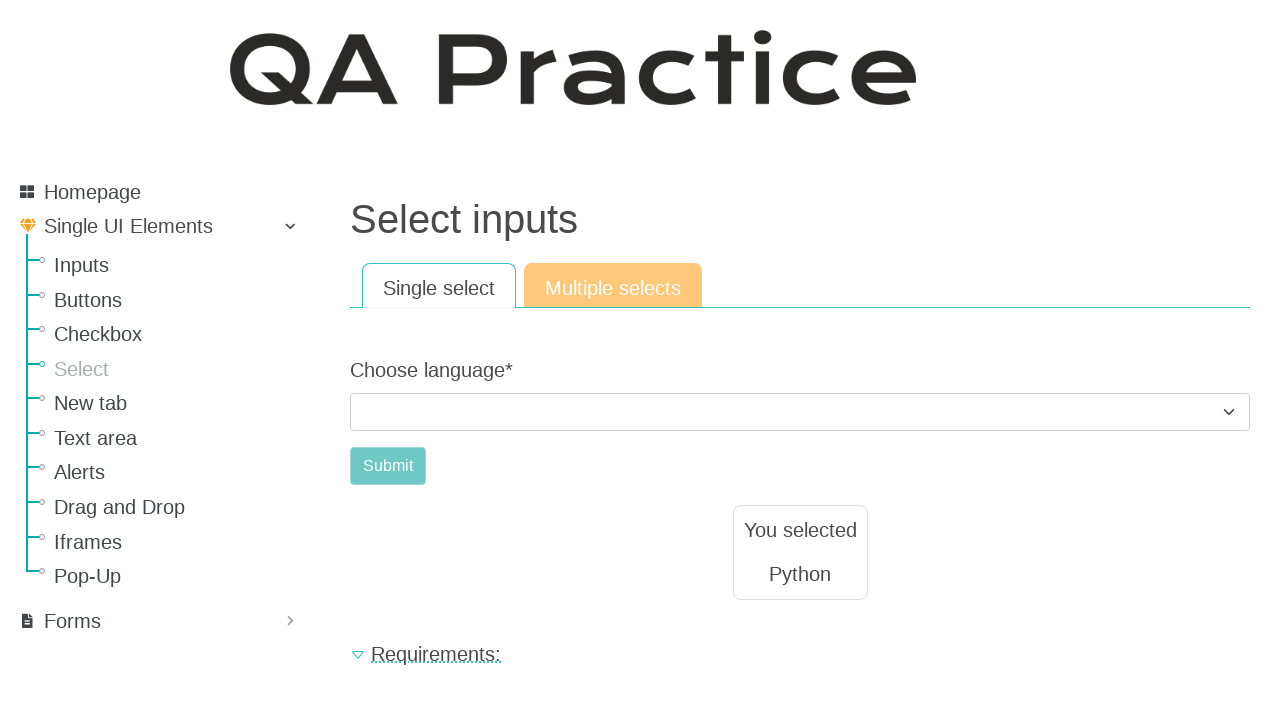

Result element appeared after form submission
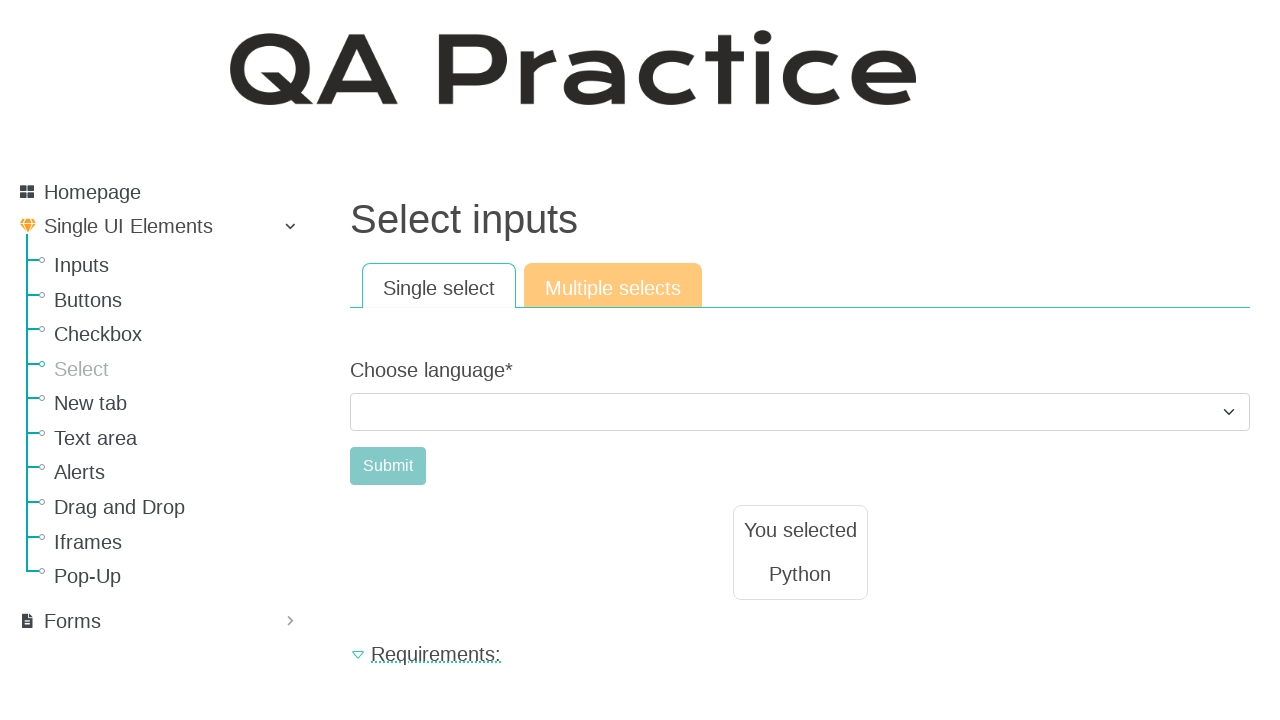

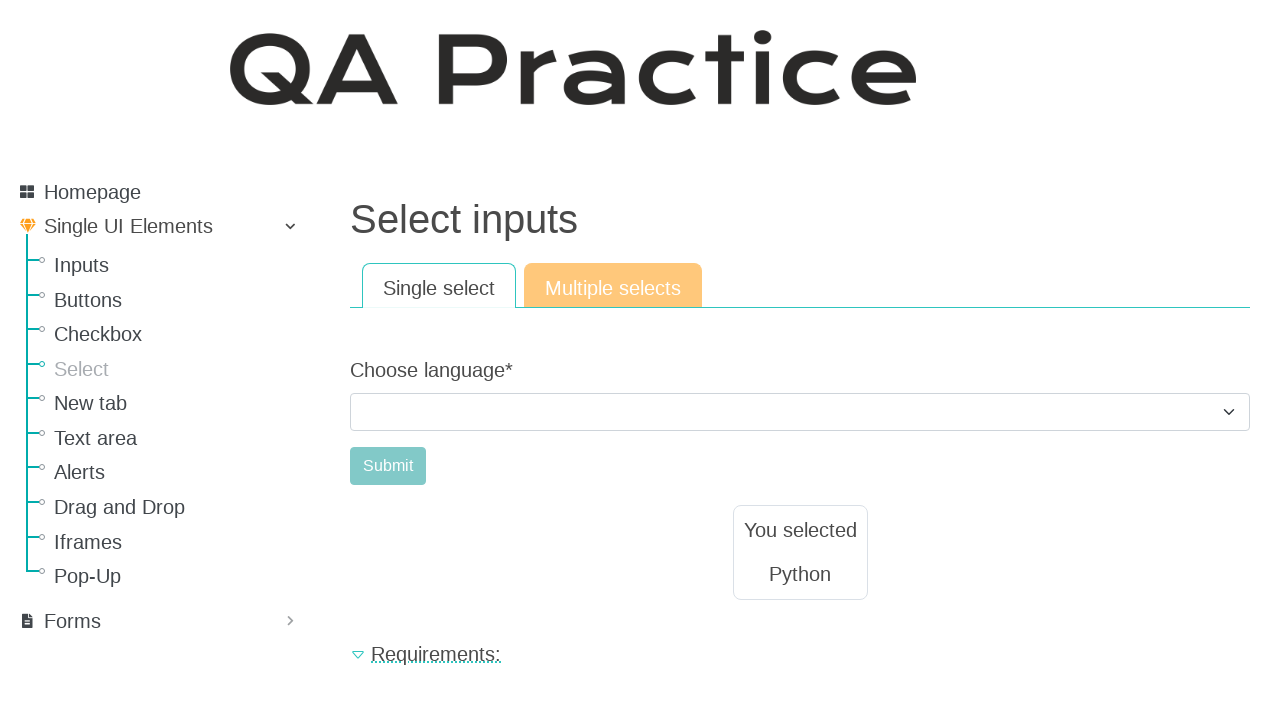